Tests browser window switching functionality by clicking a button that opens a new window, switching to the new window to verify its content, then switching back to the original window to verify its content.

Starting URL: https://demoqa.com/browser-windows

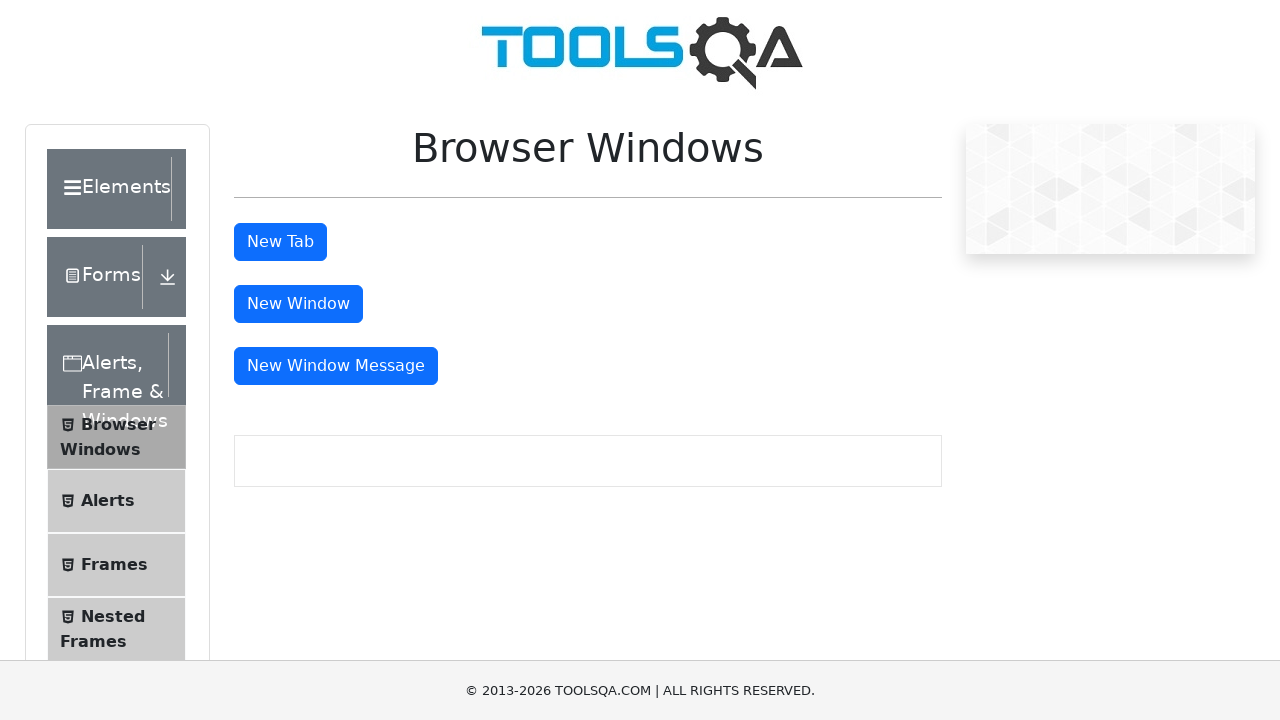

Waited for 'New Window' button to load
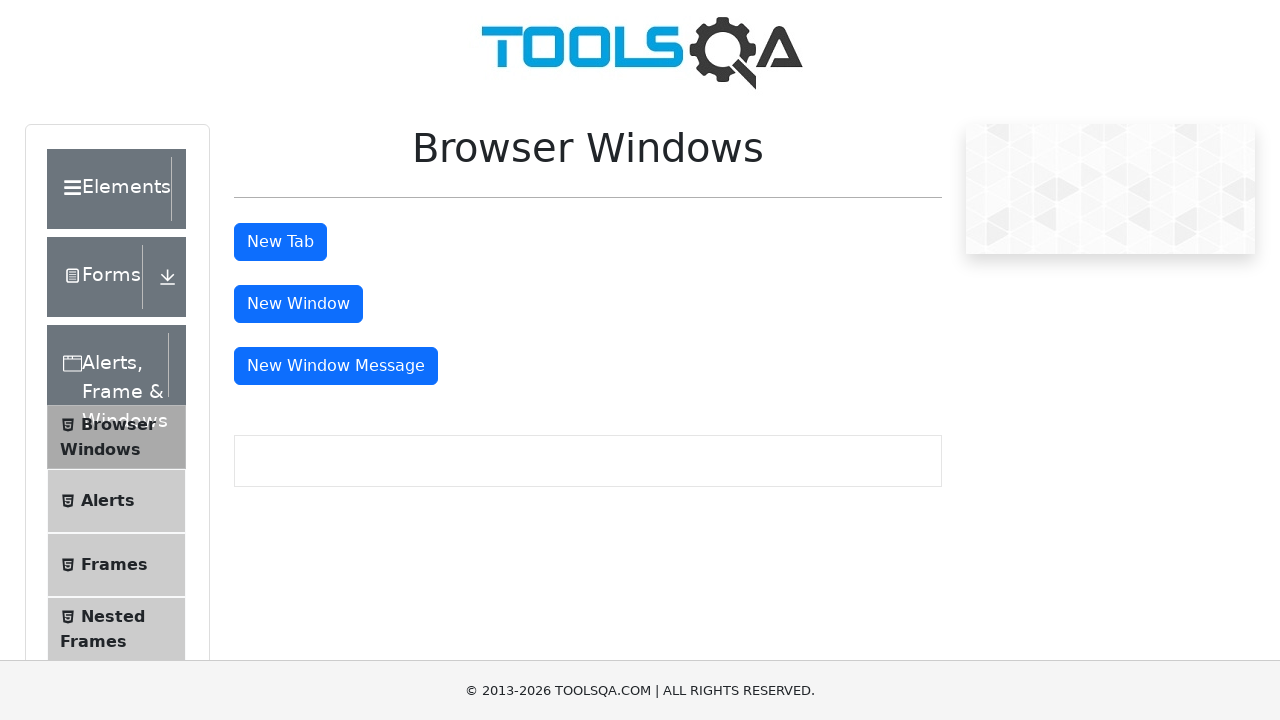

Clicked 'New Window' button to open a new window at (298, 304) on xpath=//button[@id='windowButton']
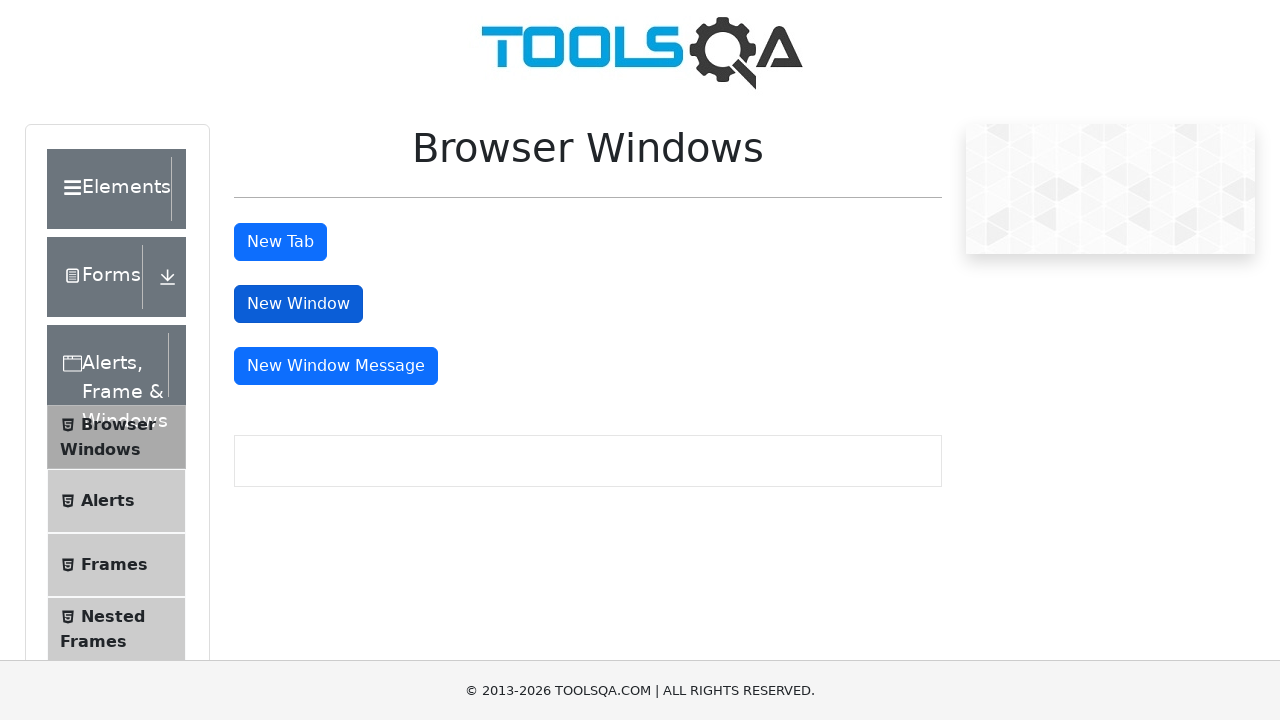

Obtained reference to newly opened window
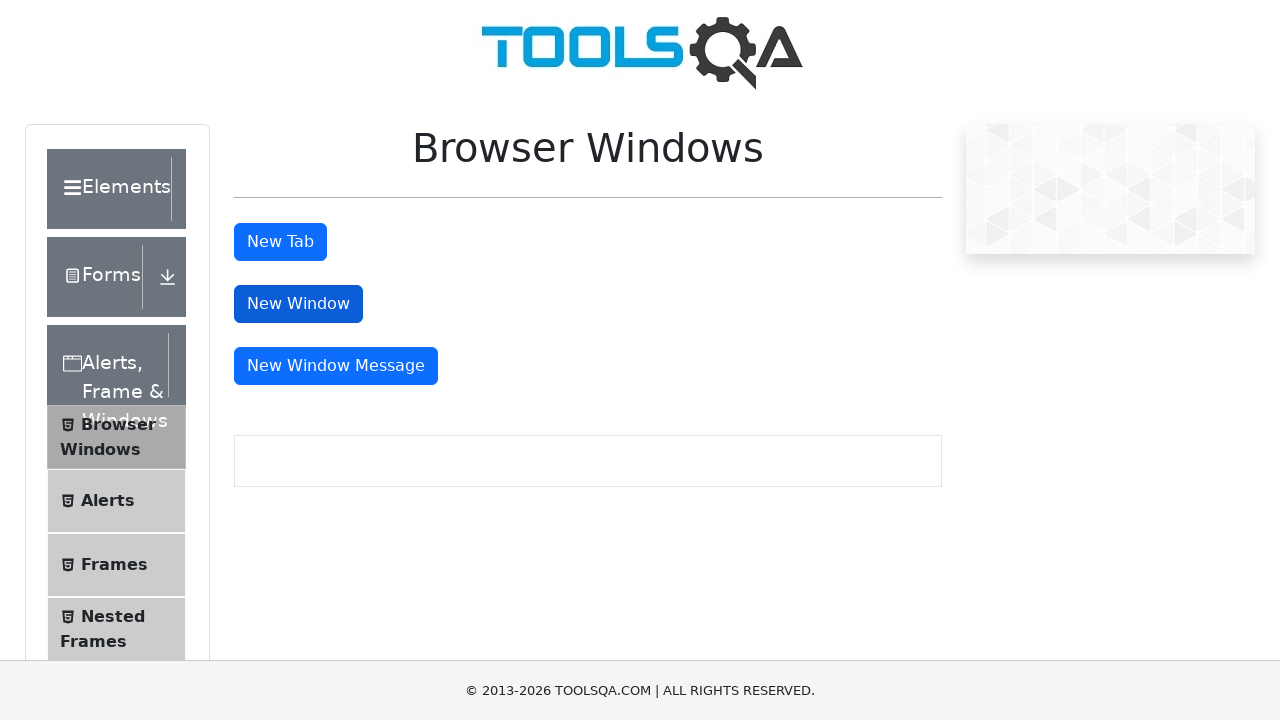

Verified 'Browser Windows' header on original page
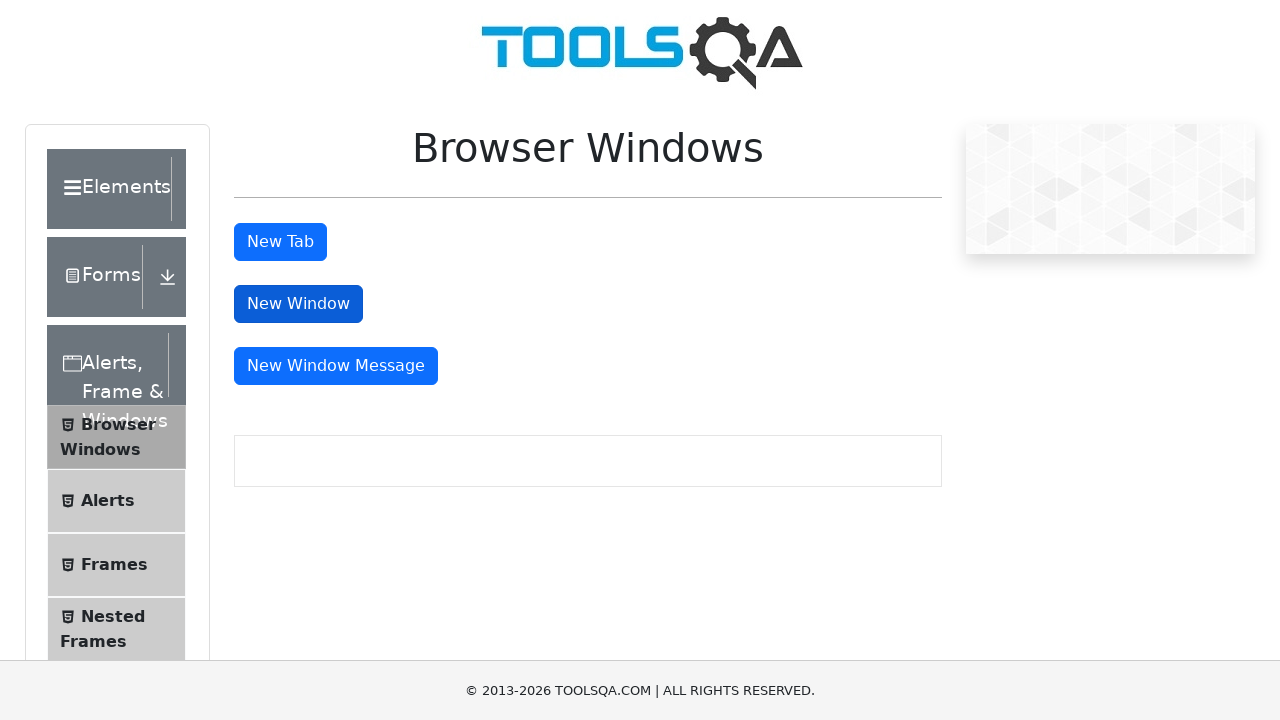

New page fully loaded
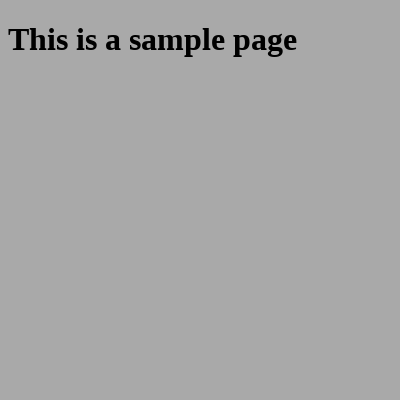

Verified 'Sample Heading' on new window
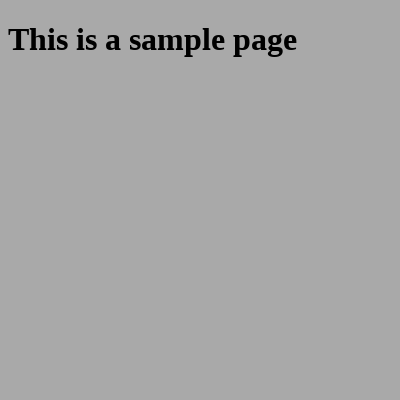

Switched back to original window
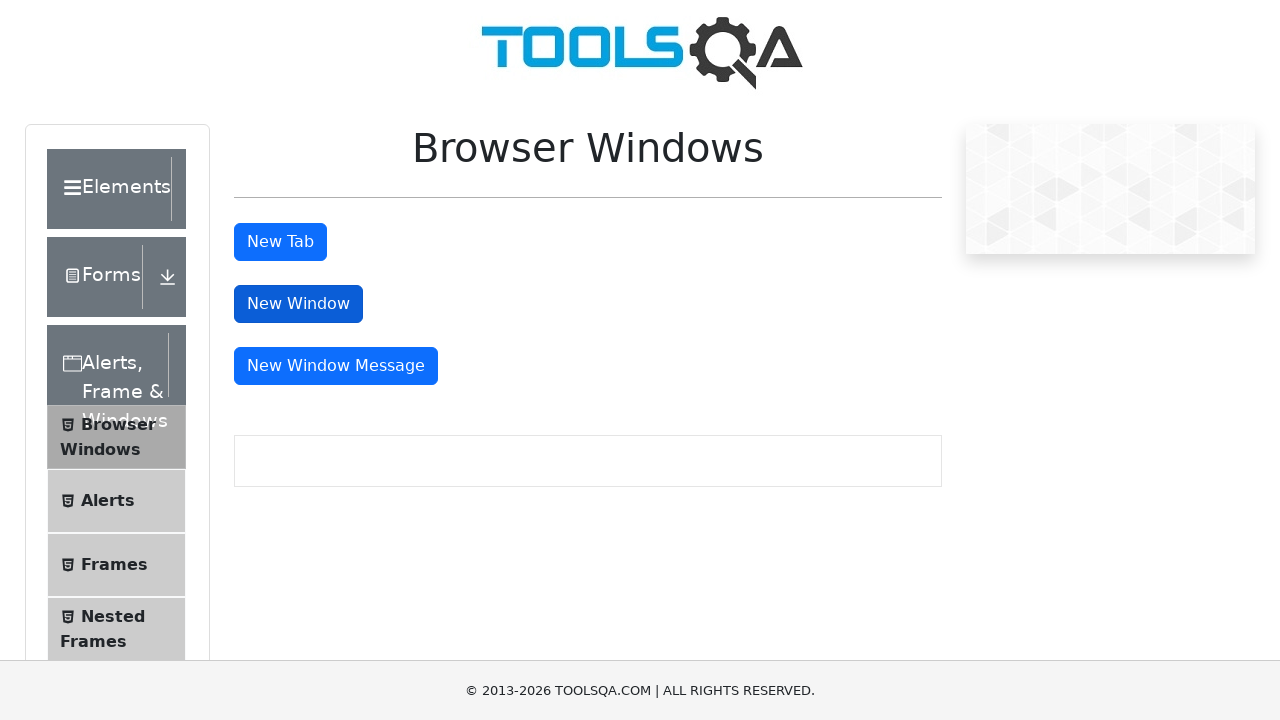

Verified 'Browser Windows' header again on original page
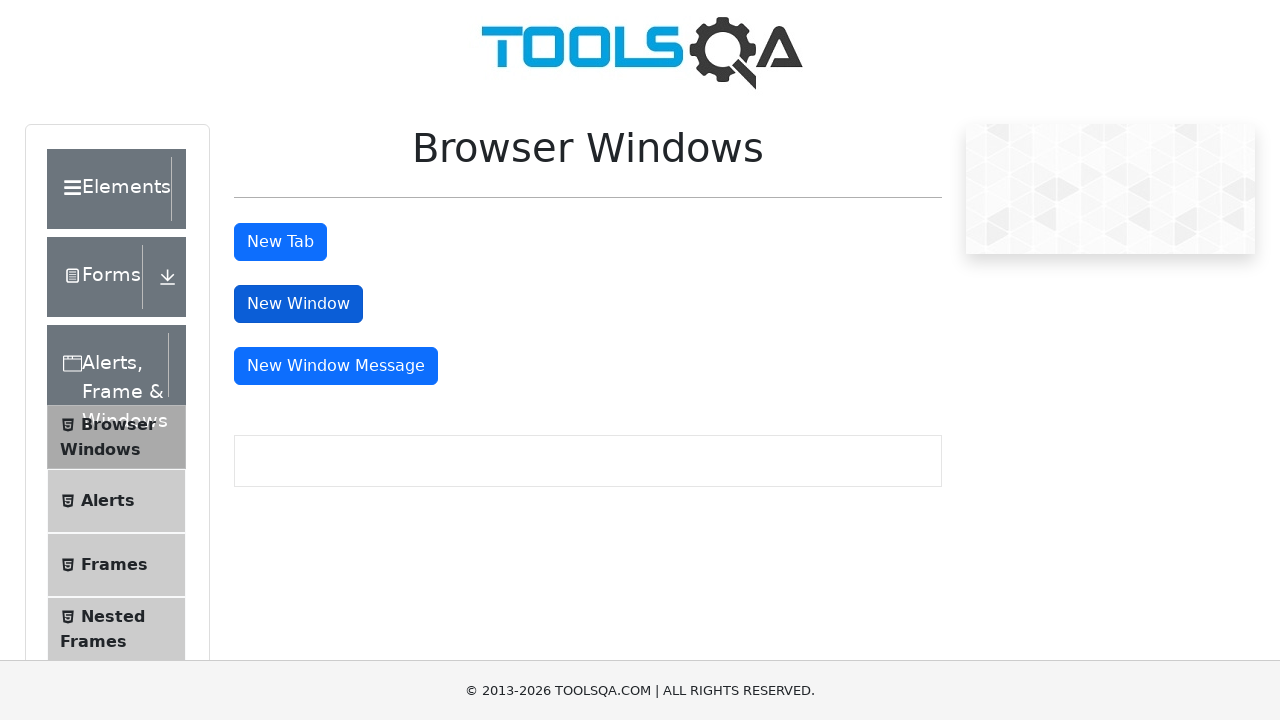

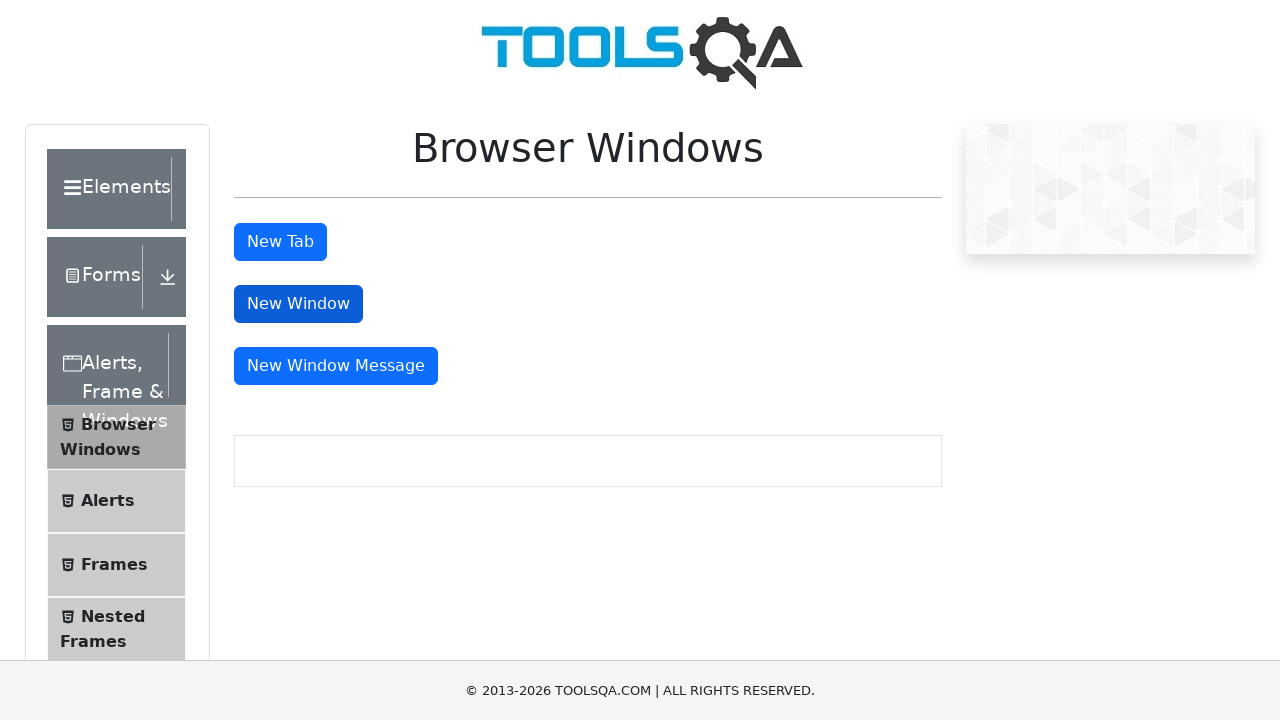